Tests that a todo item is removed when edited to an empty string

Starting URL: https://demo.playwright.dev/todomvc

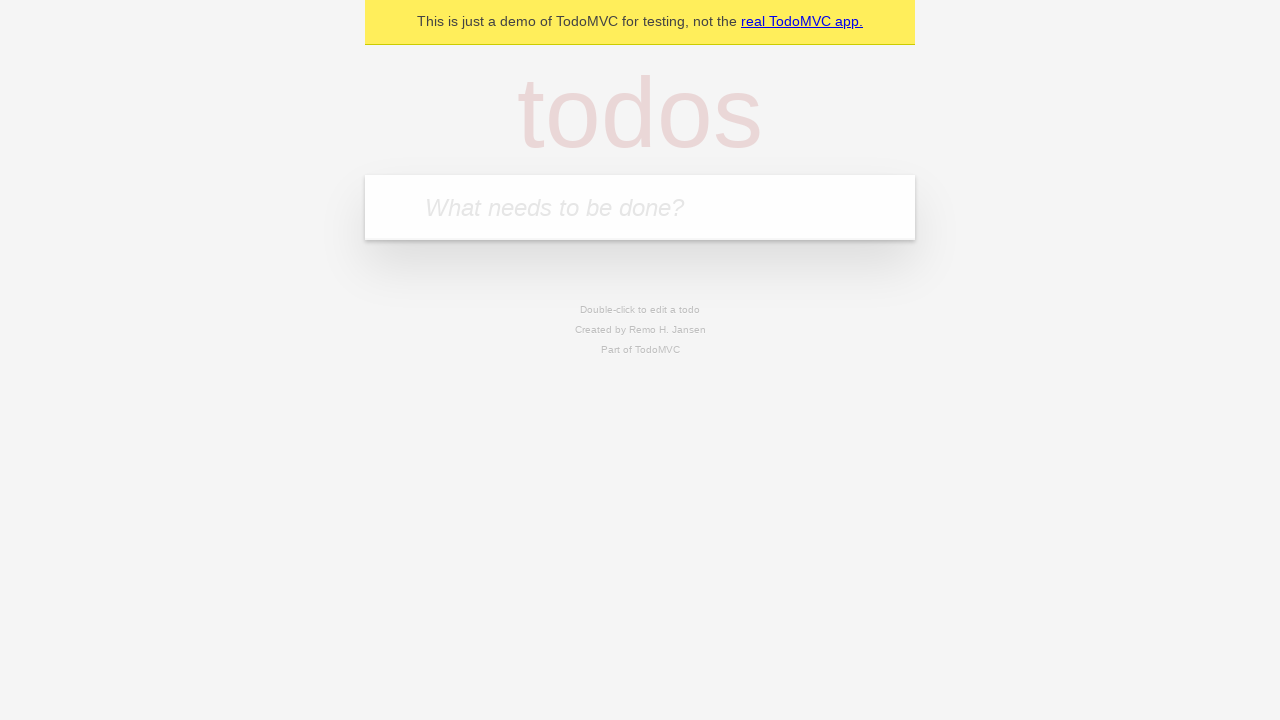

Filled new todo field with 'buy some cheese' on internal:attr=[placeholder="What needs to be done?"i]
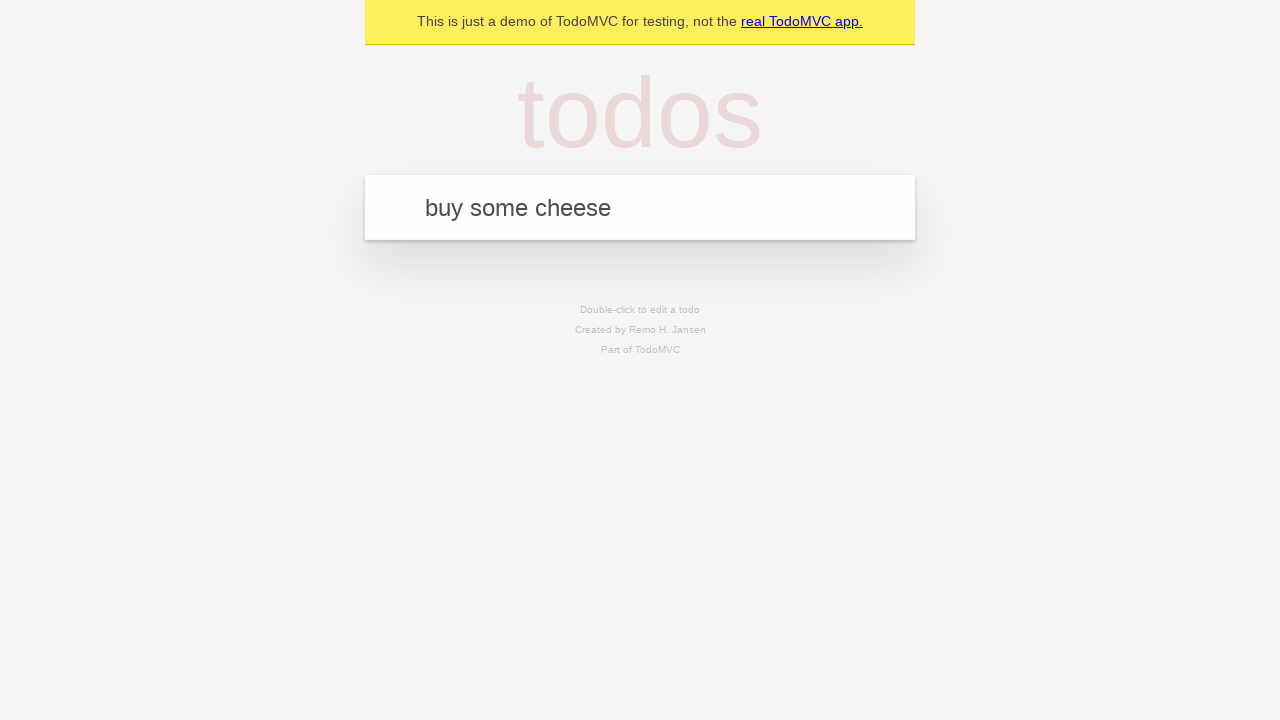

Pressed Enter to create todo 'buy some cheese' on internal:attr=[placeholder="What needs to be done?"i]
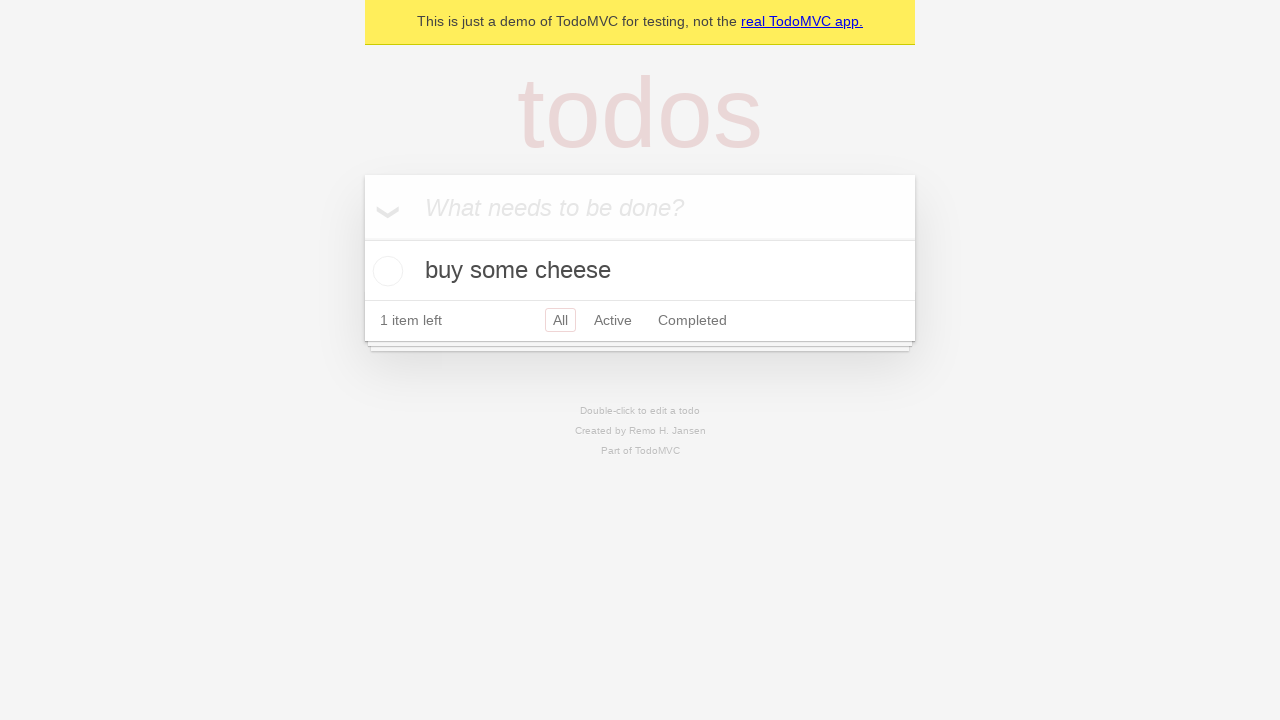

Filled new todo field with 'feed the cat' on internal:attr=[placeholder="What needs to be done?"i]
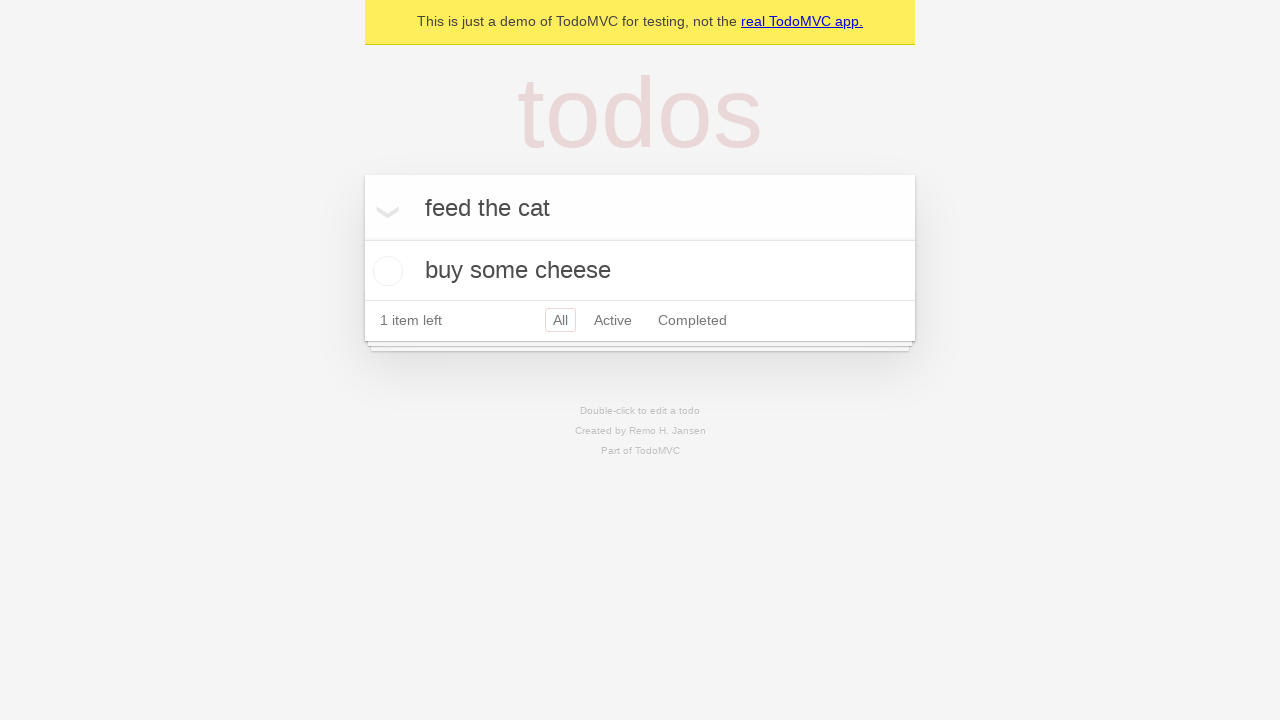

Pressed Enter to create todo 'feed the cat' on internal:attr=[placeholder="What needs to be done?"i]
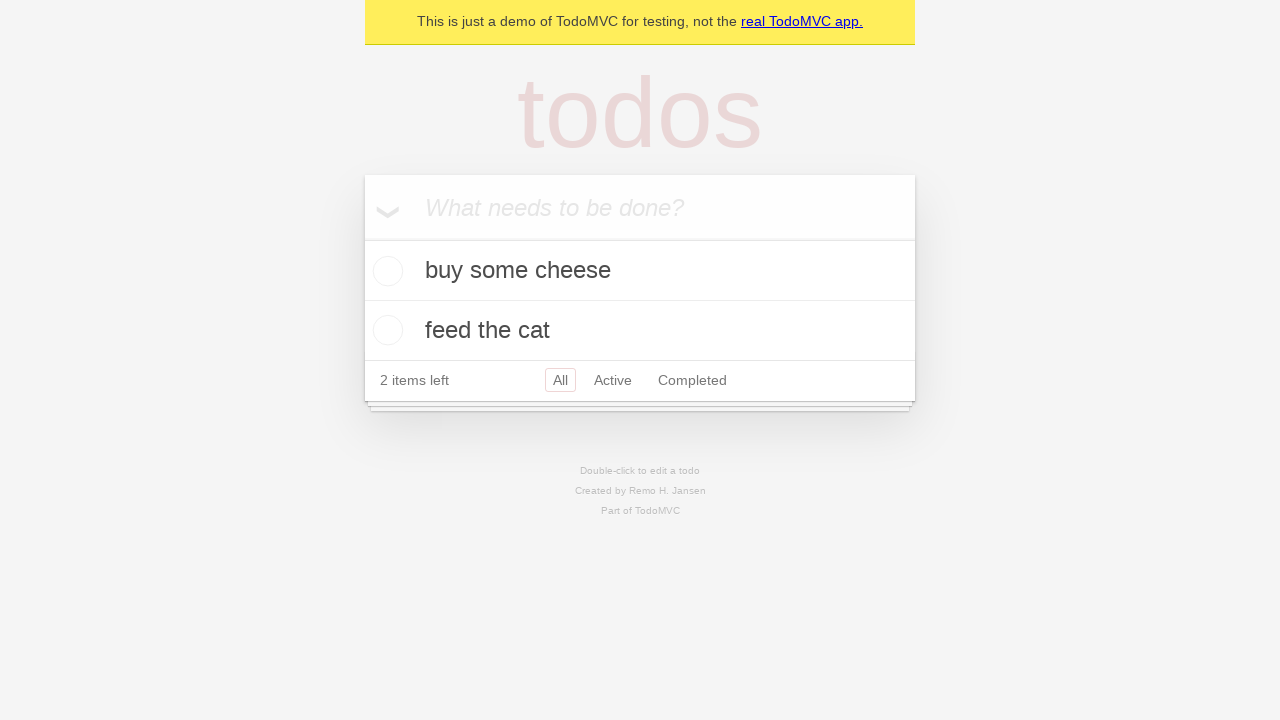

Filled new todo field with 'book a doctors appointment' on internal:attr=[placeholder="What needs to be done?"i]
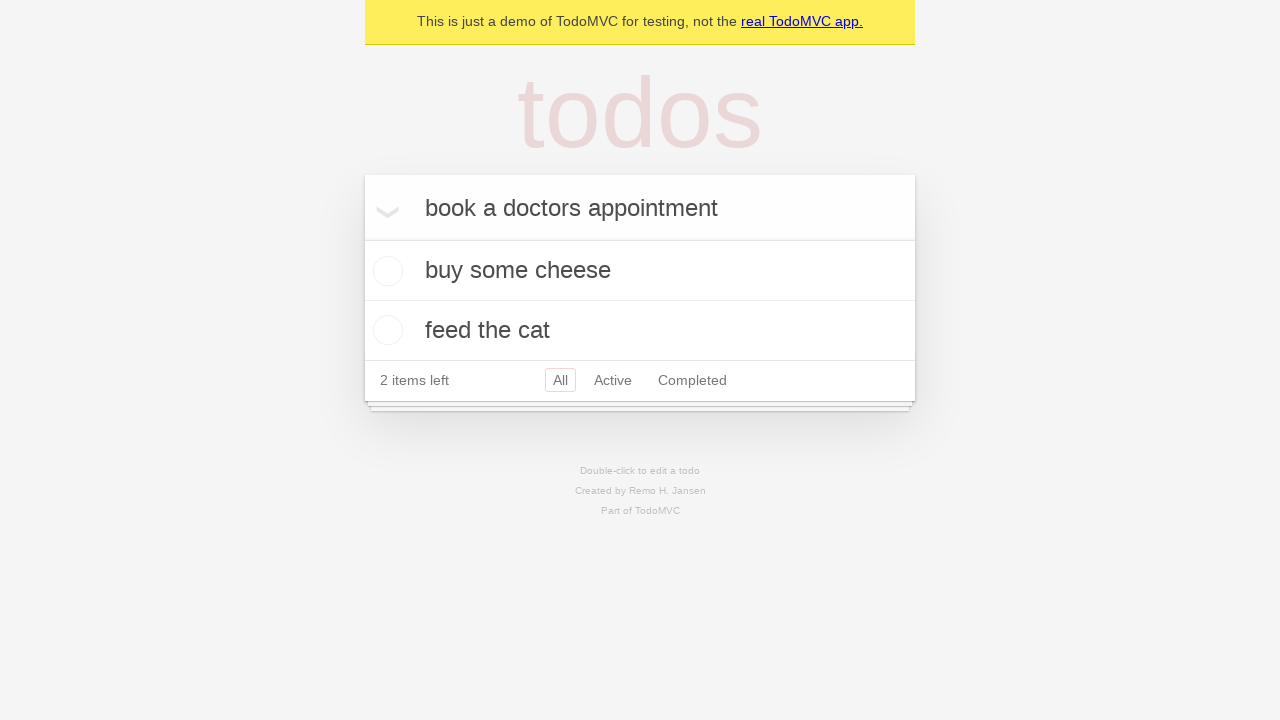

Pressed Enter to create todo 'book a doctors appointment' on internal:attr=[placeholder="What needs to be done?"i]
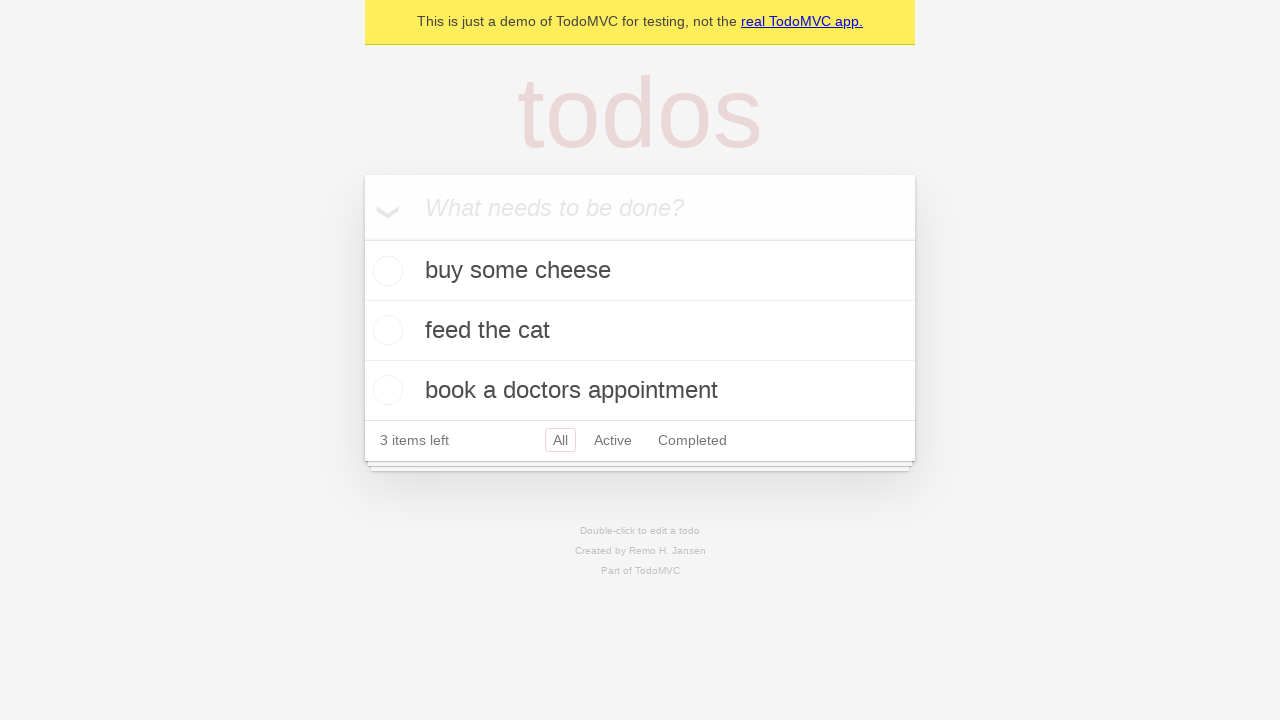

Double-clicked second todo item to enter edit mode at (640, 331) on internal:testid=[data-testid="todo-item"s] >> nth=1
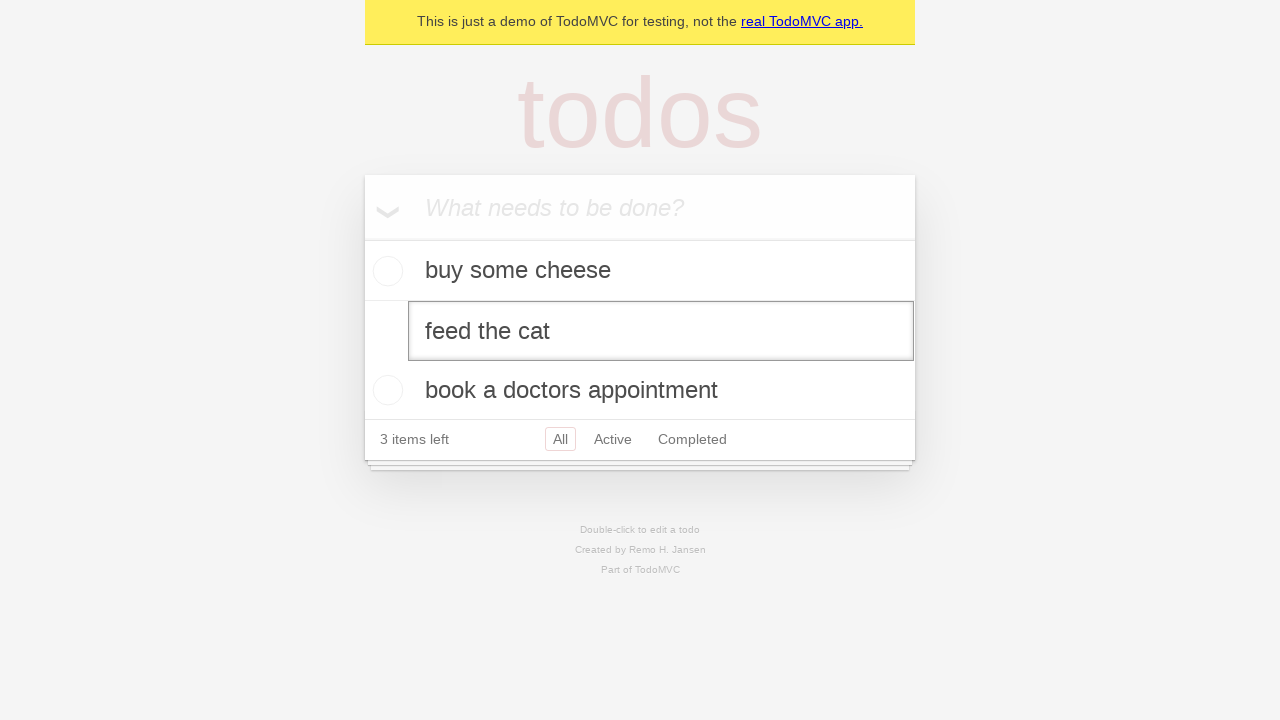

Cleared text from edit input field on internal:testid=[data-testid="todo-item"s] >> nth=1 >> internal:role=textbox[nam
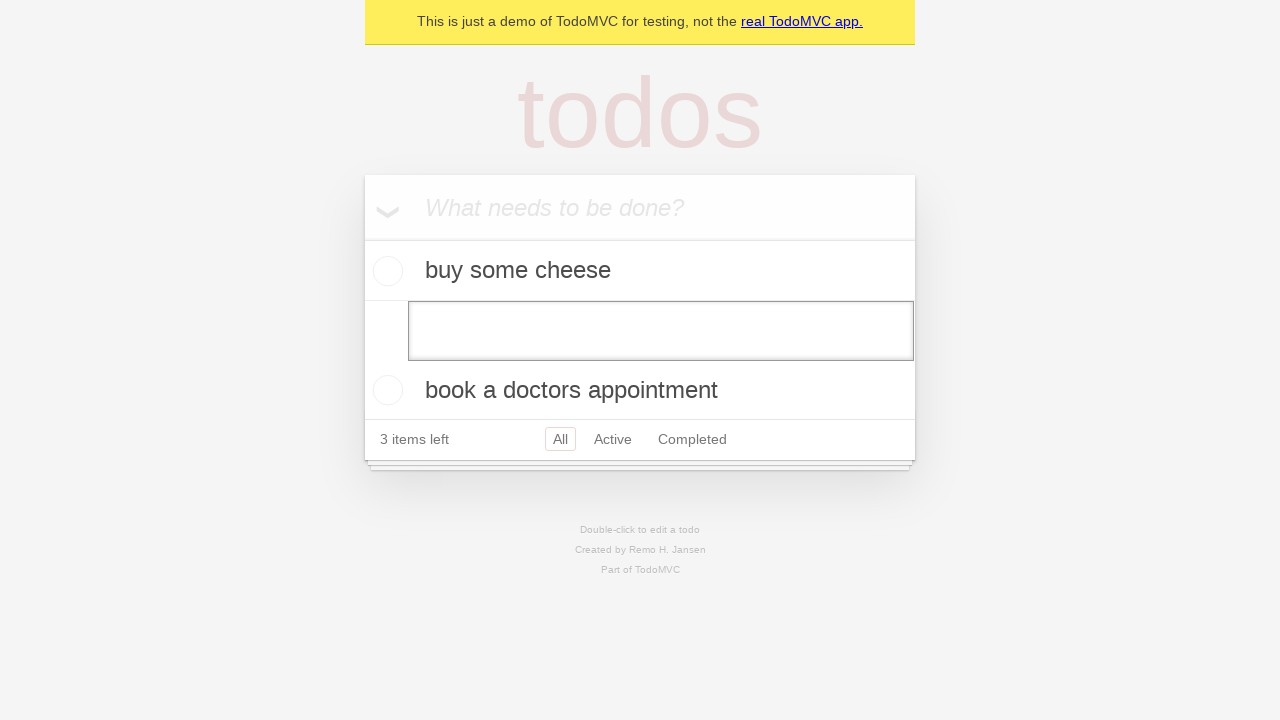

Pressed Enter to confirm empty text, removing the todo item on internal:testid=[data-testid="todo-item"s] >> nth=1 >> internal:role=textbox[nam
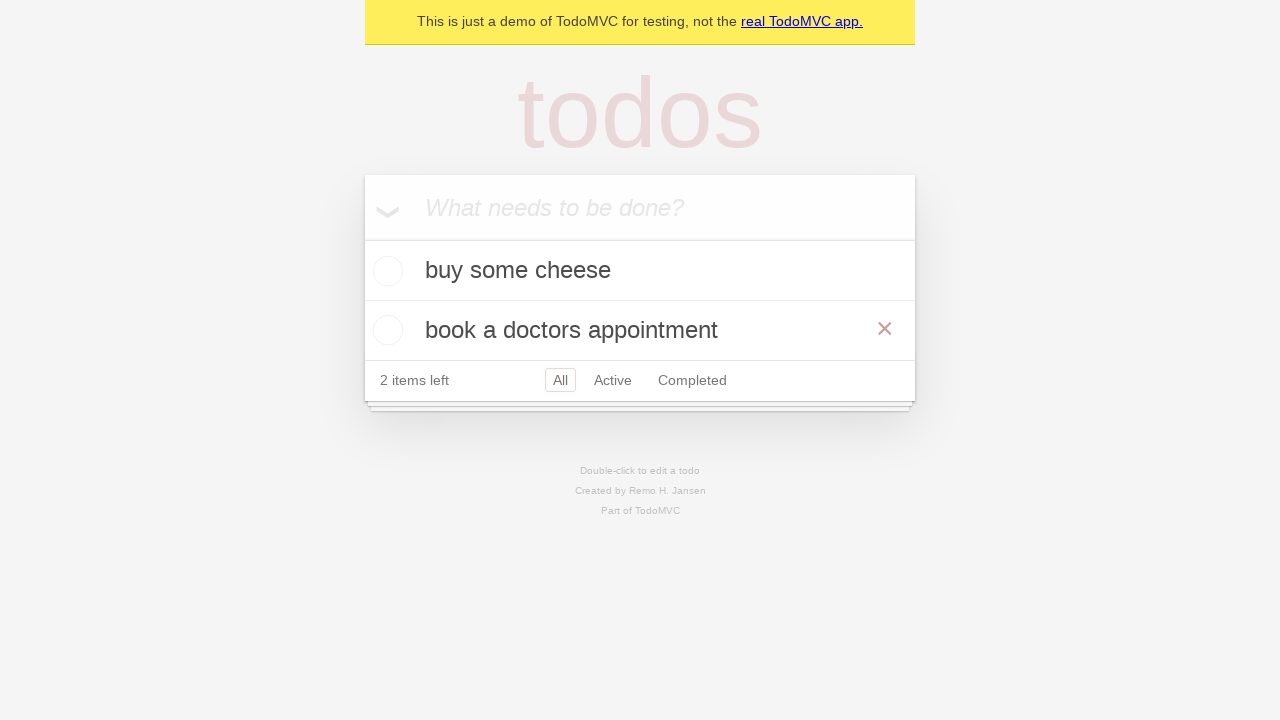

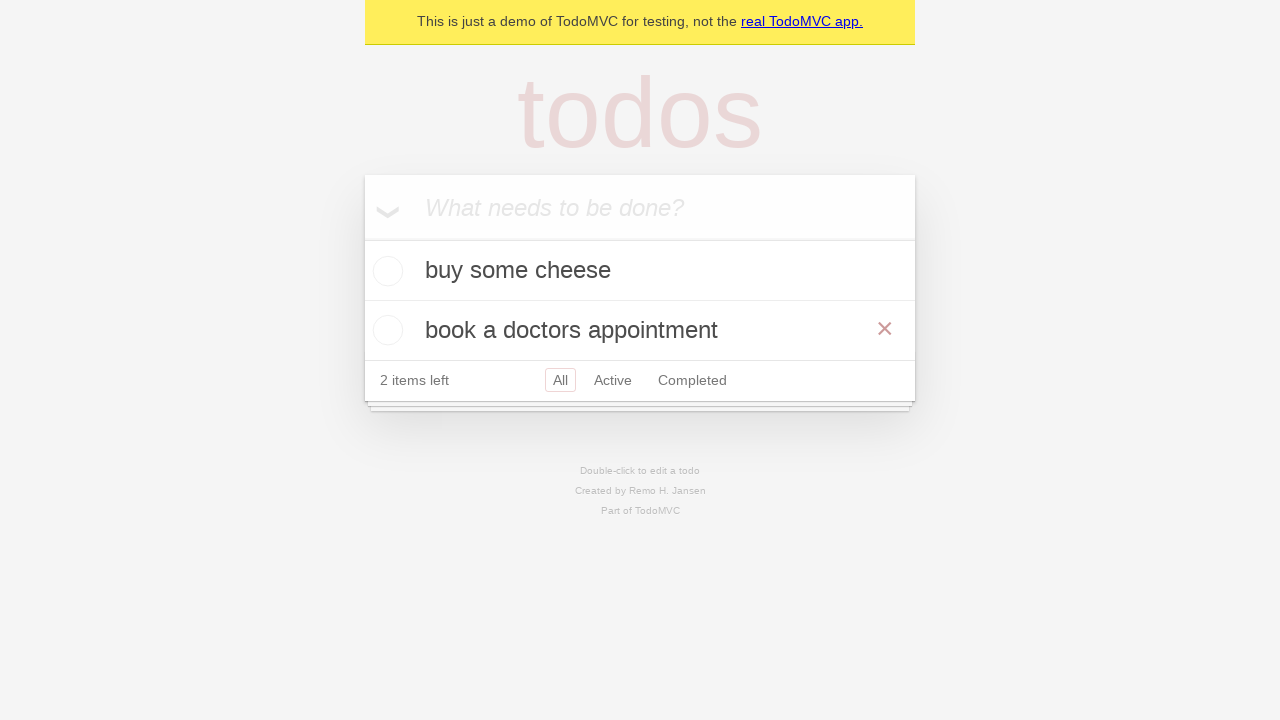